Tests the WebdriverIO documentation site by navigating to the API docs, hovering over a link, and using the search functionality to enter a query and clear it.

Starting URL: https://webdriver.io/

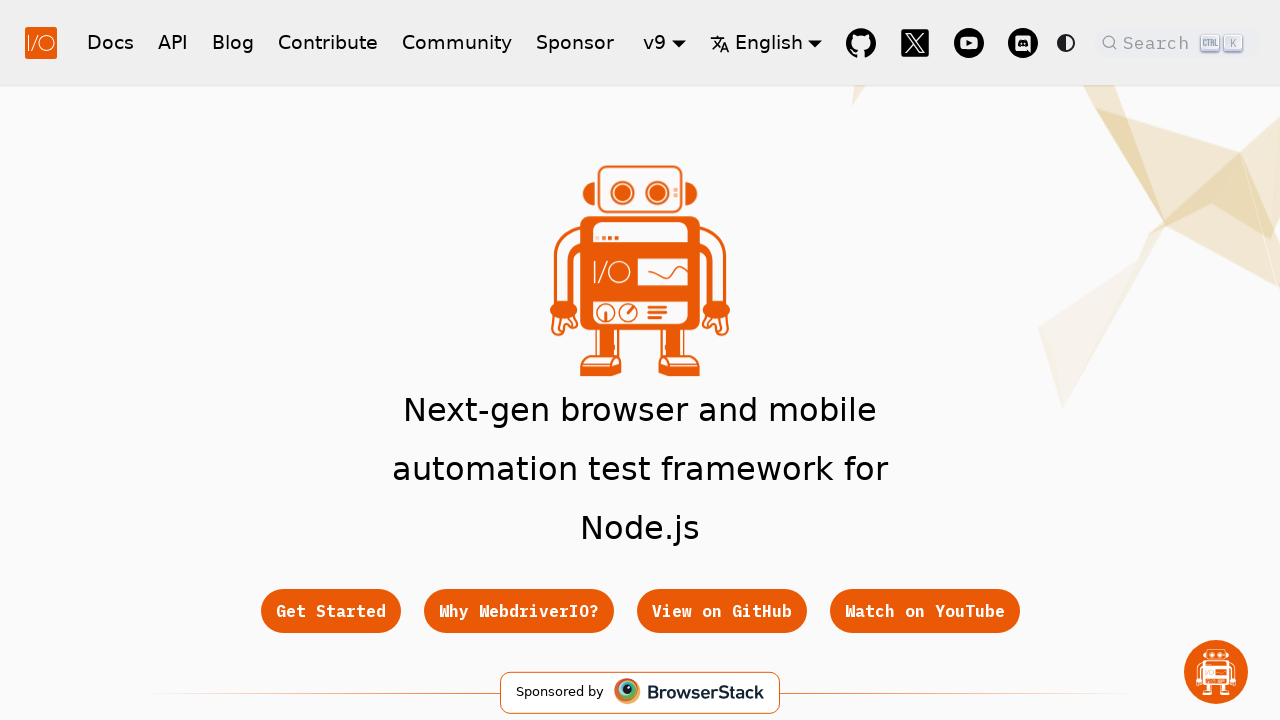

Clicked on API documentation link at (173, 42) on a[href="/docs/api"]
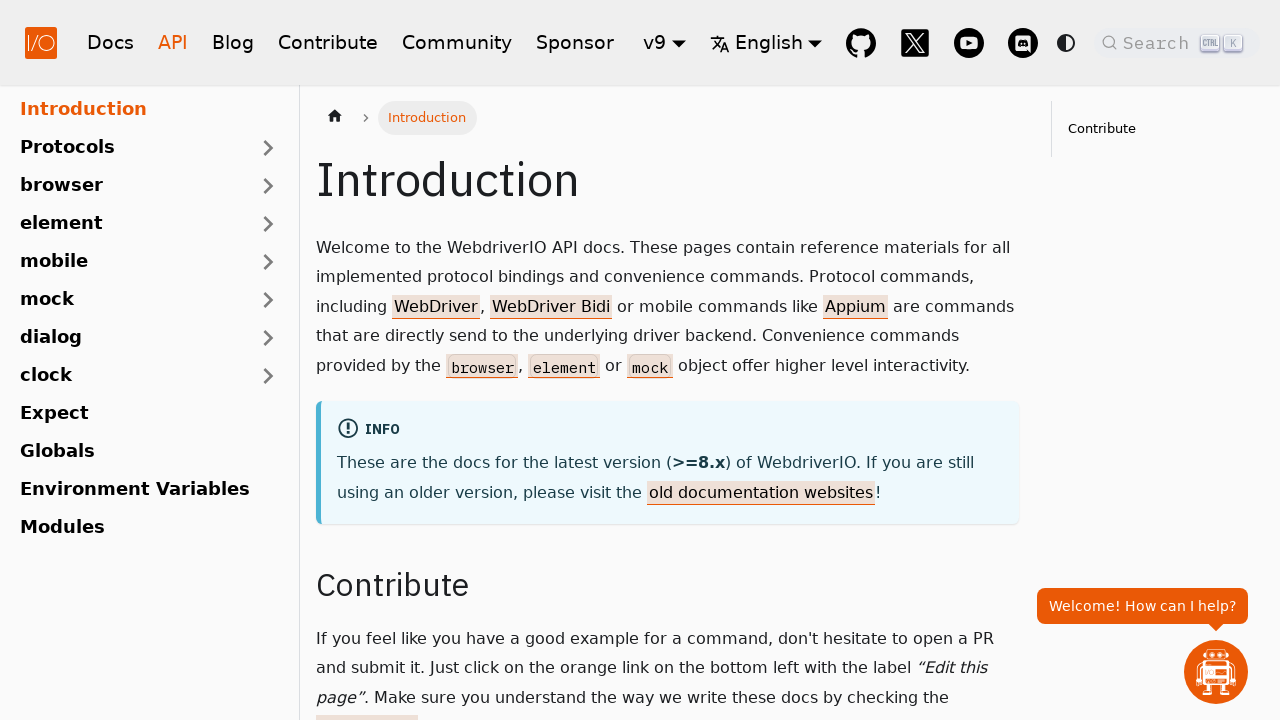

Navigation to API docs completed
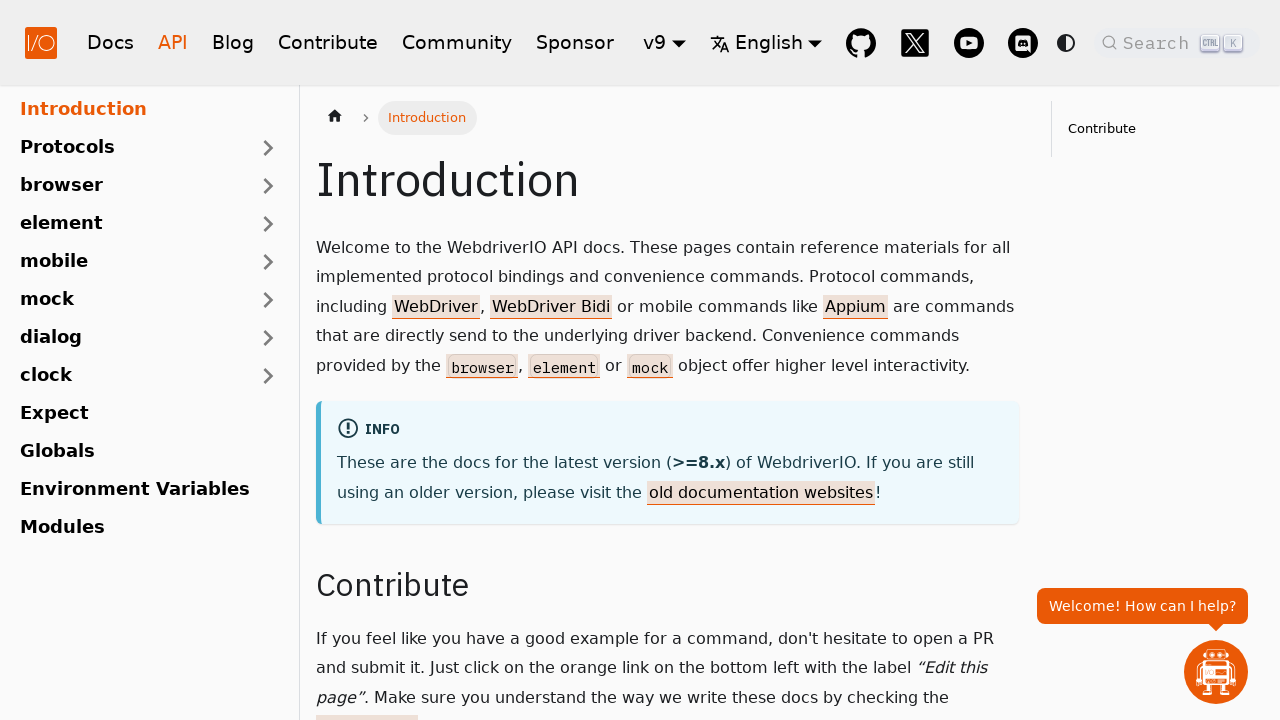

Page heading (h1) is present
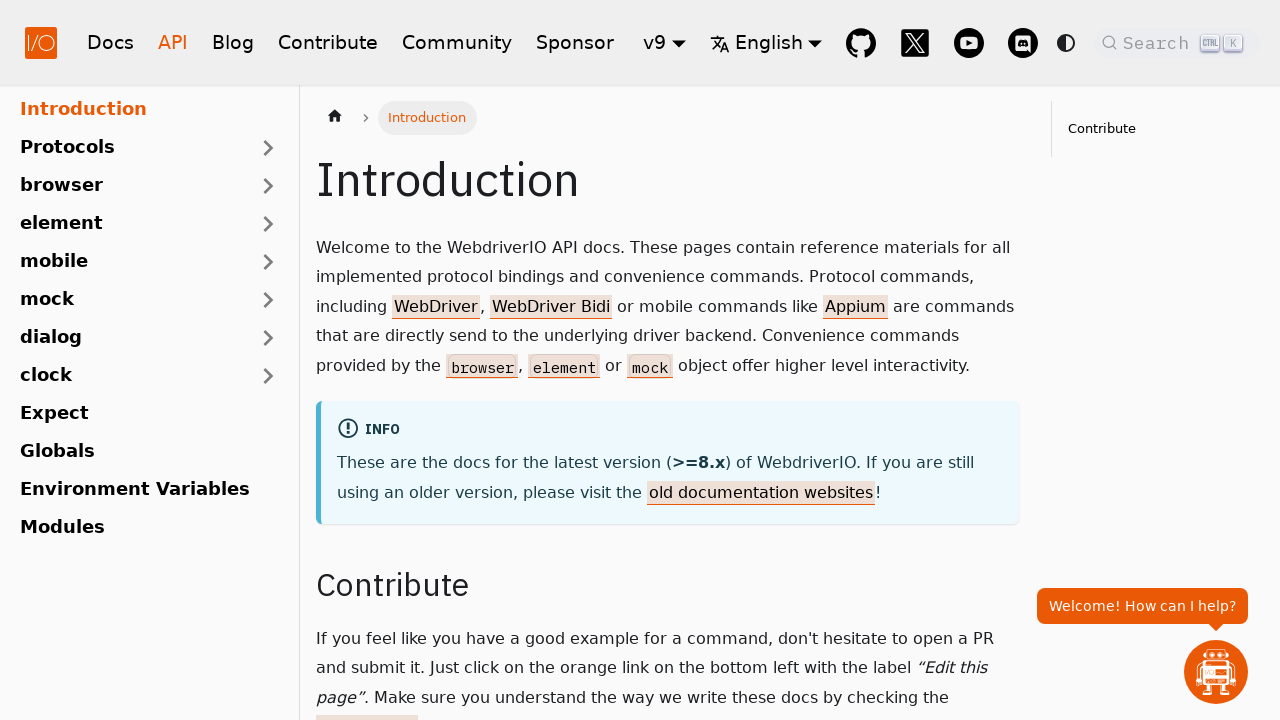

Hovered over webdriver API link at (436, 306) on a[href="/docs/api/webdriver"]
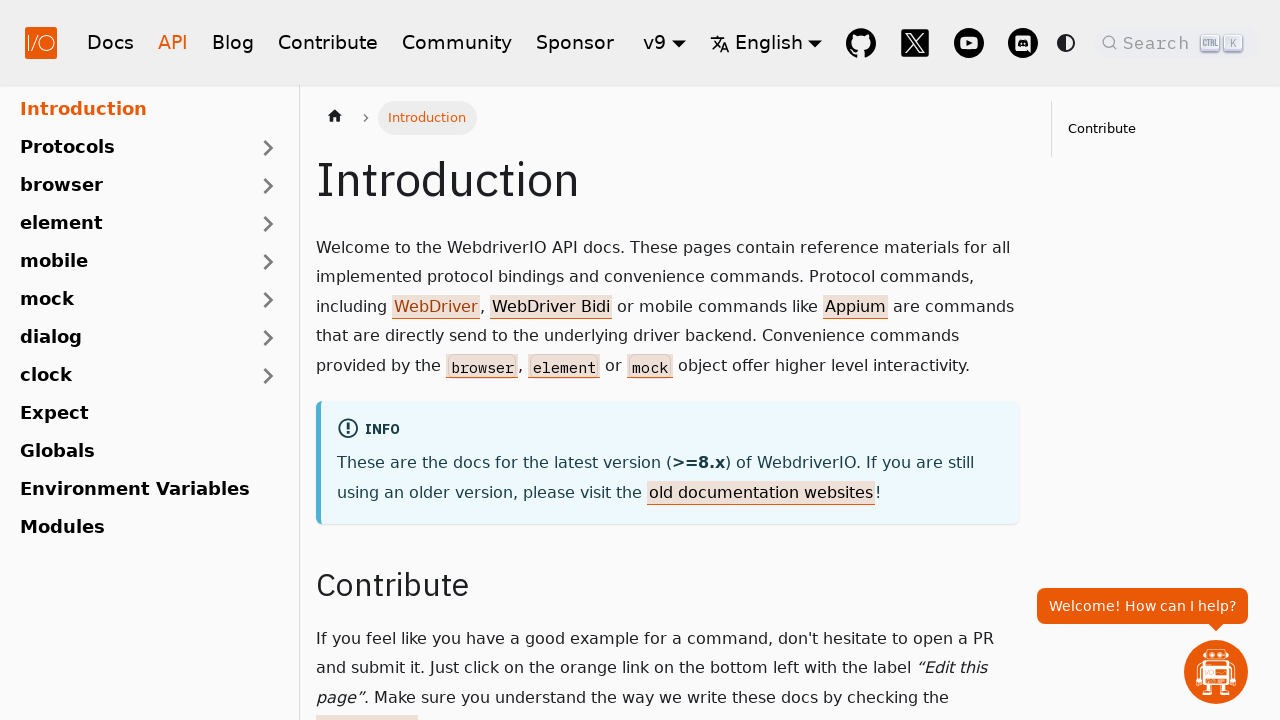

Opened search modal at (1159, 42) on .DocSearch-Button-Placeholder
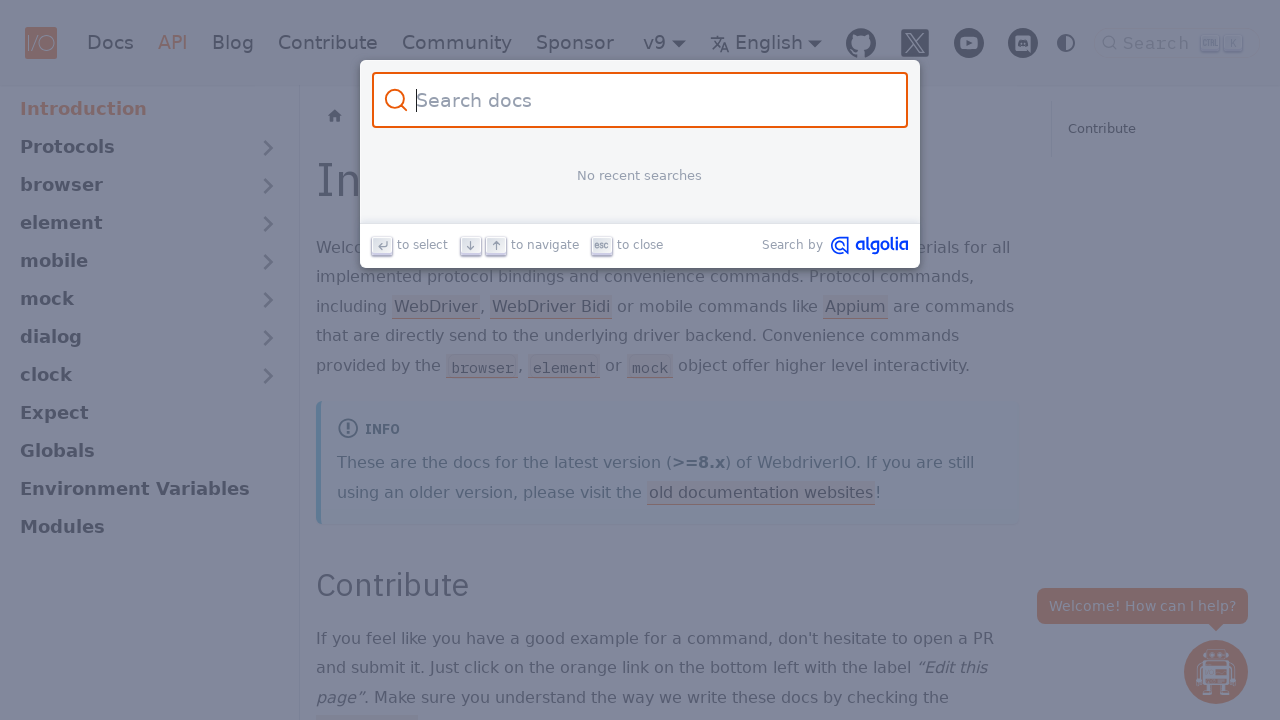

Search input field appeared
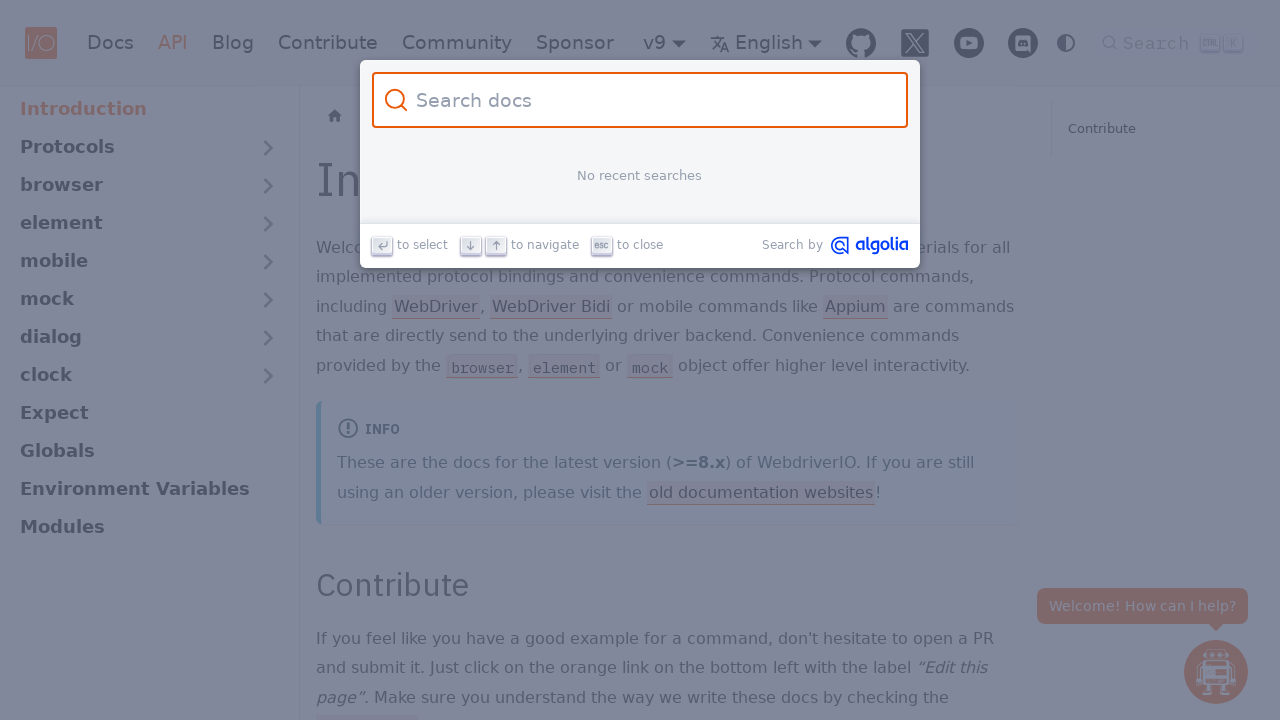

Entered 'all is done' in search field on #docsearch-input
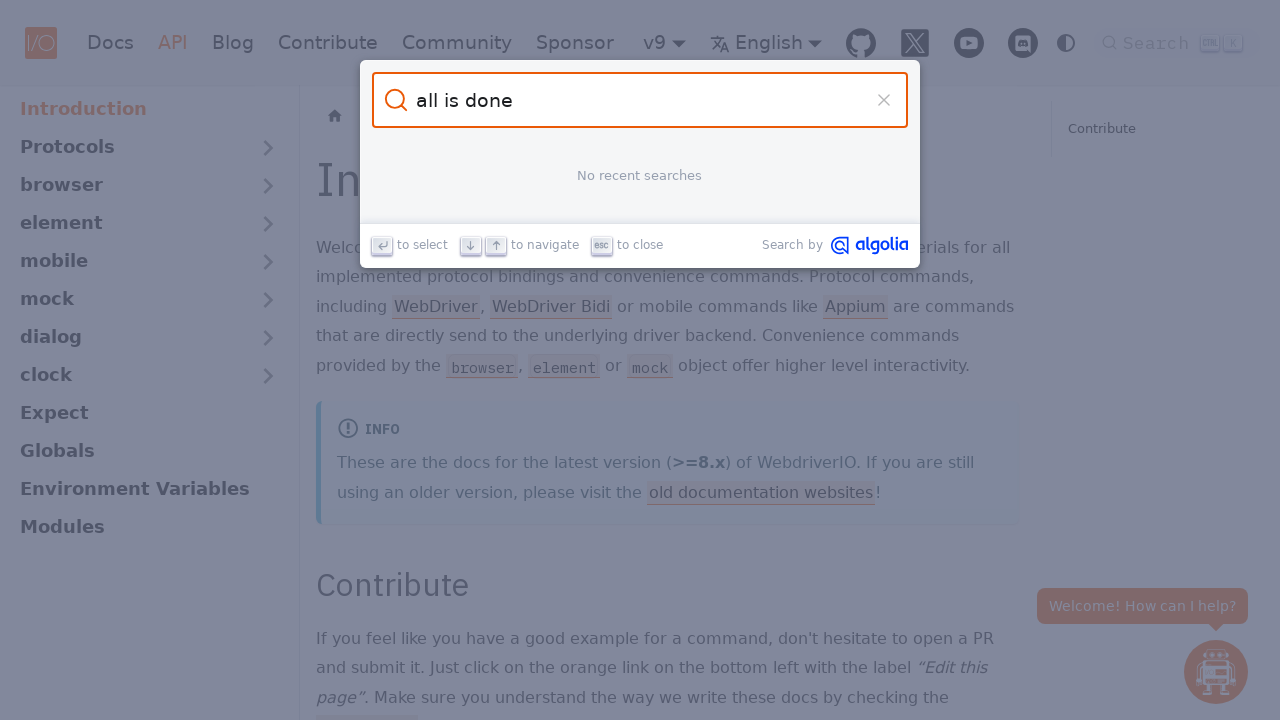

Clicked clear button to reset search at (884, 100) on .DocSearch-Reset
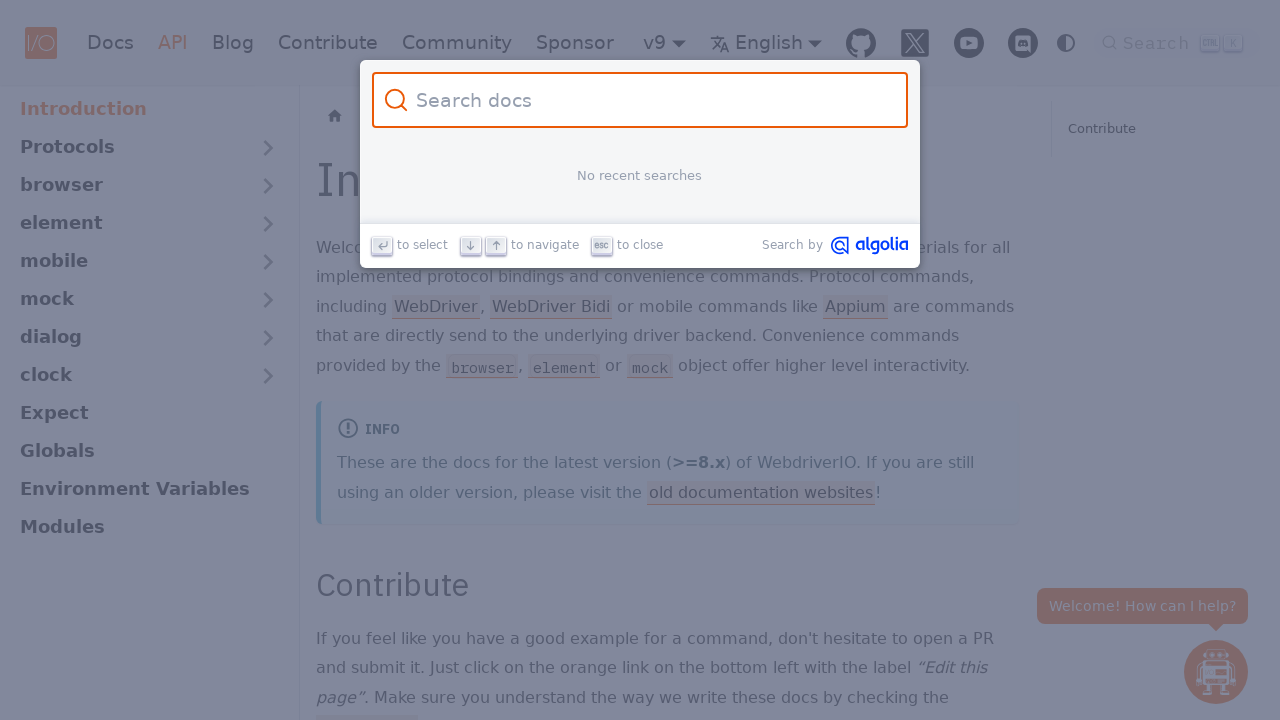

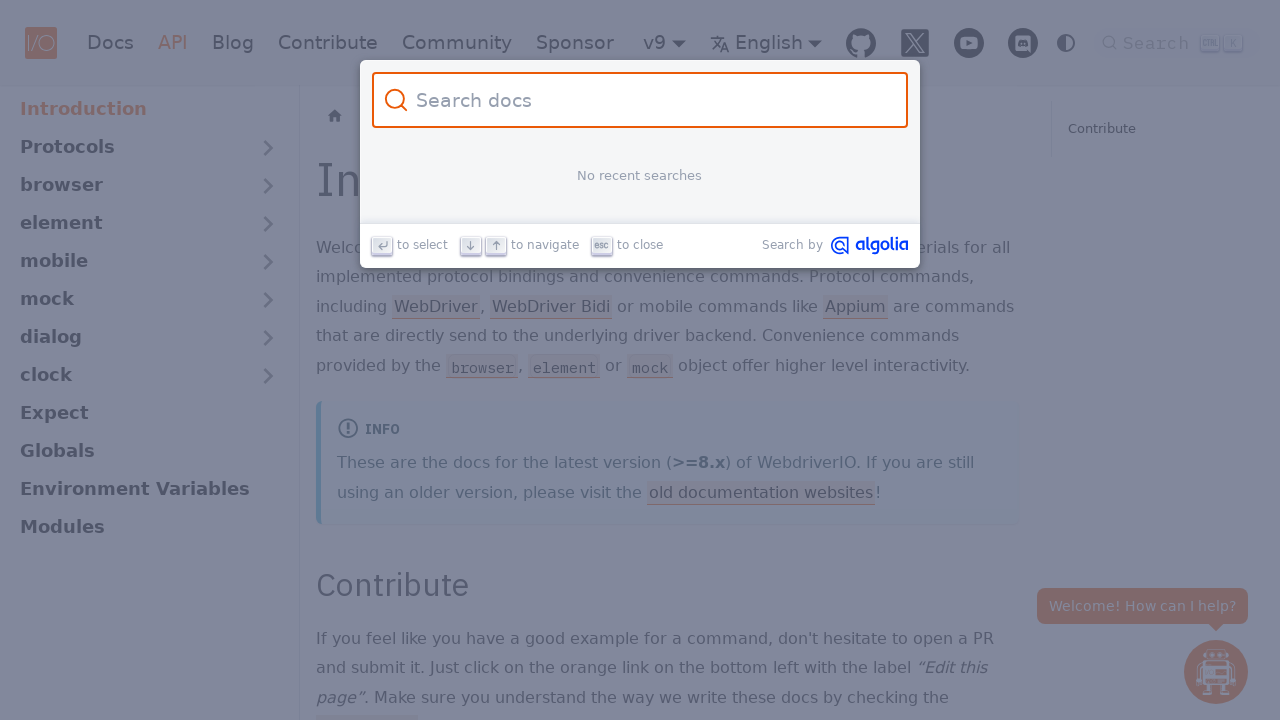